Tests scrolling functionality on a page with a fixed header table, including both page scrolling and table-specific scrolling

Starting URL: https://rahulshettyacademy.com/AutomationPractice/

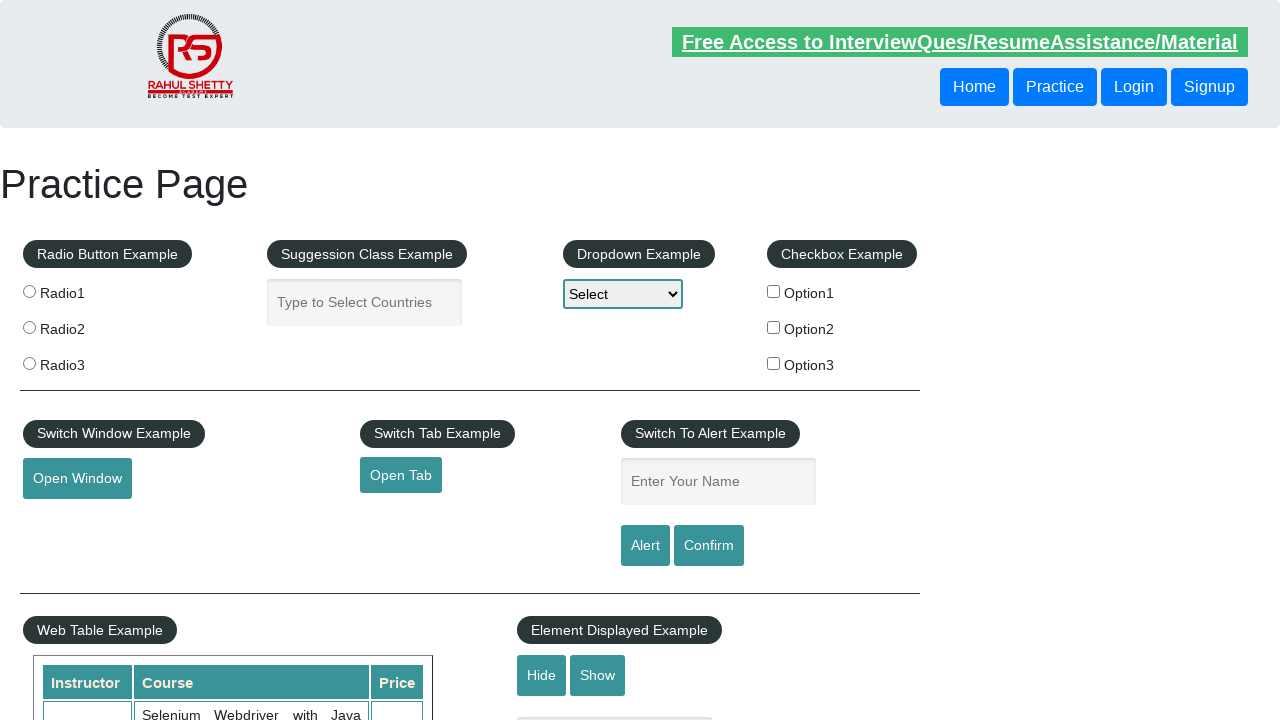

Scrolled page down by 500 pixels
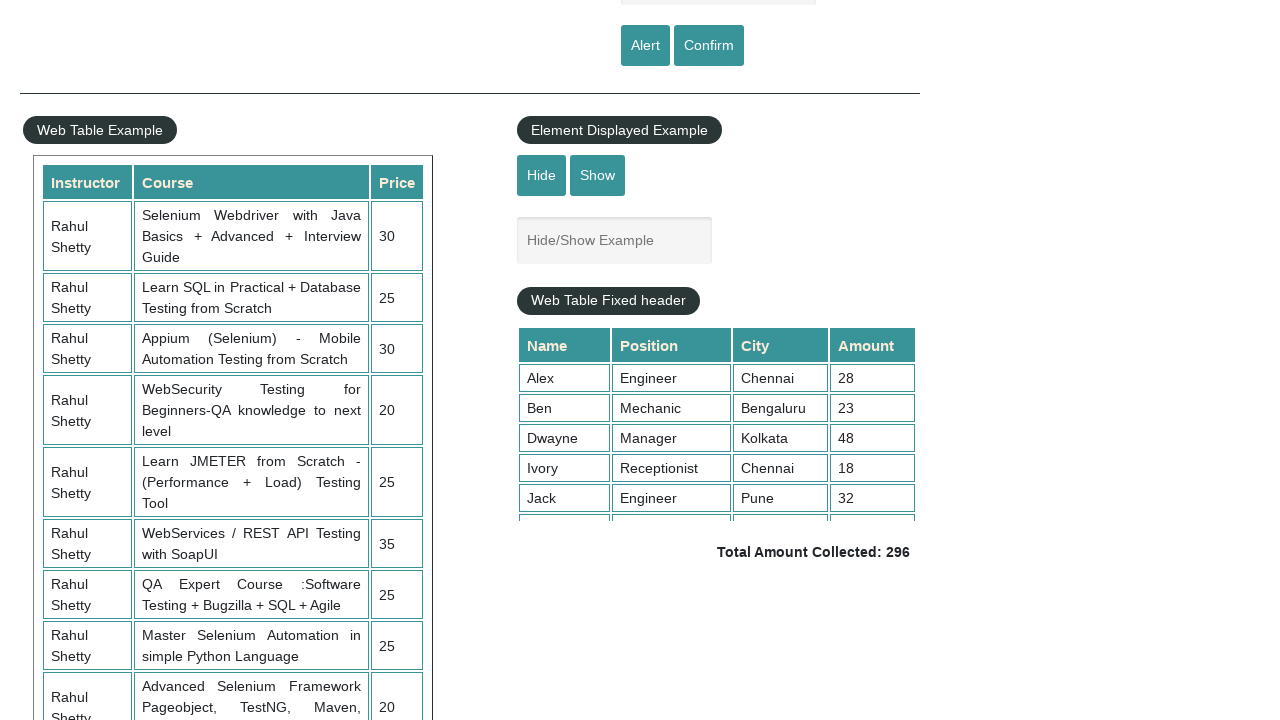

Waited 2 seconds for page scroll to complete
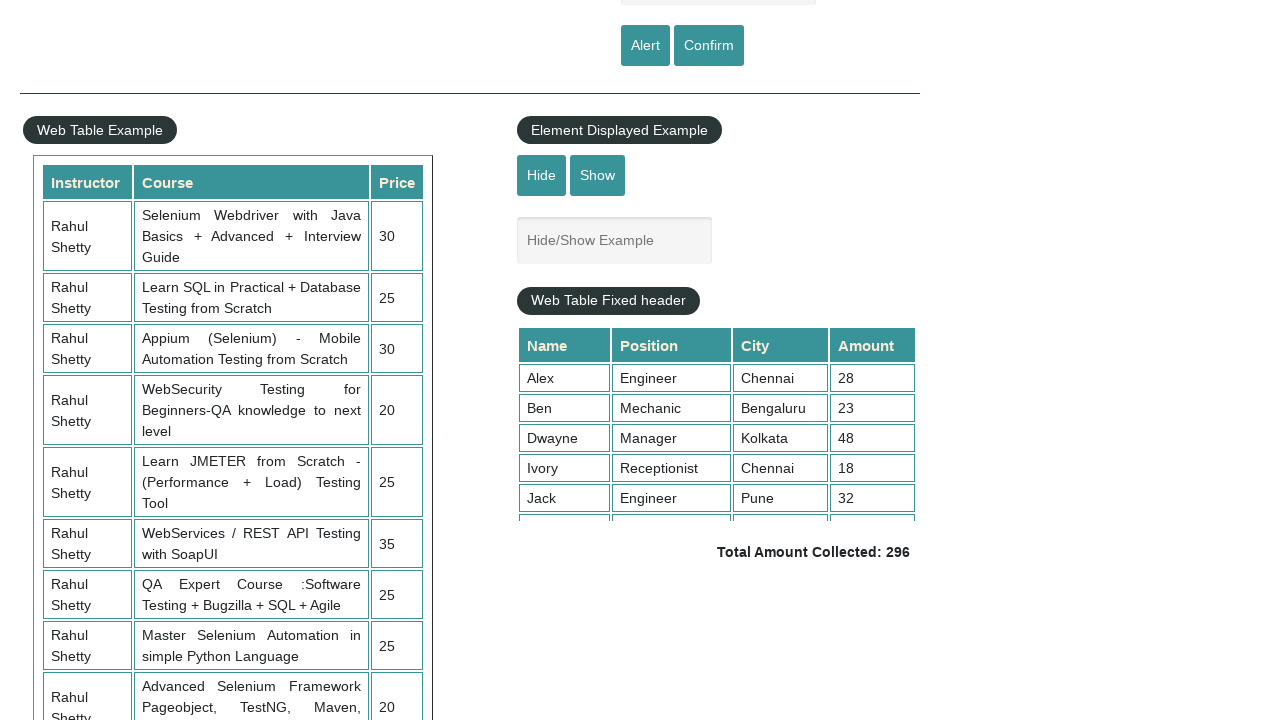

Scrolled fixed header table to bottom (scrollTop = 5000)
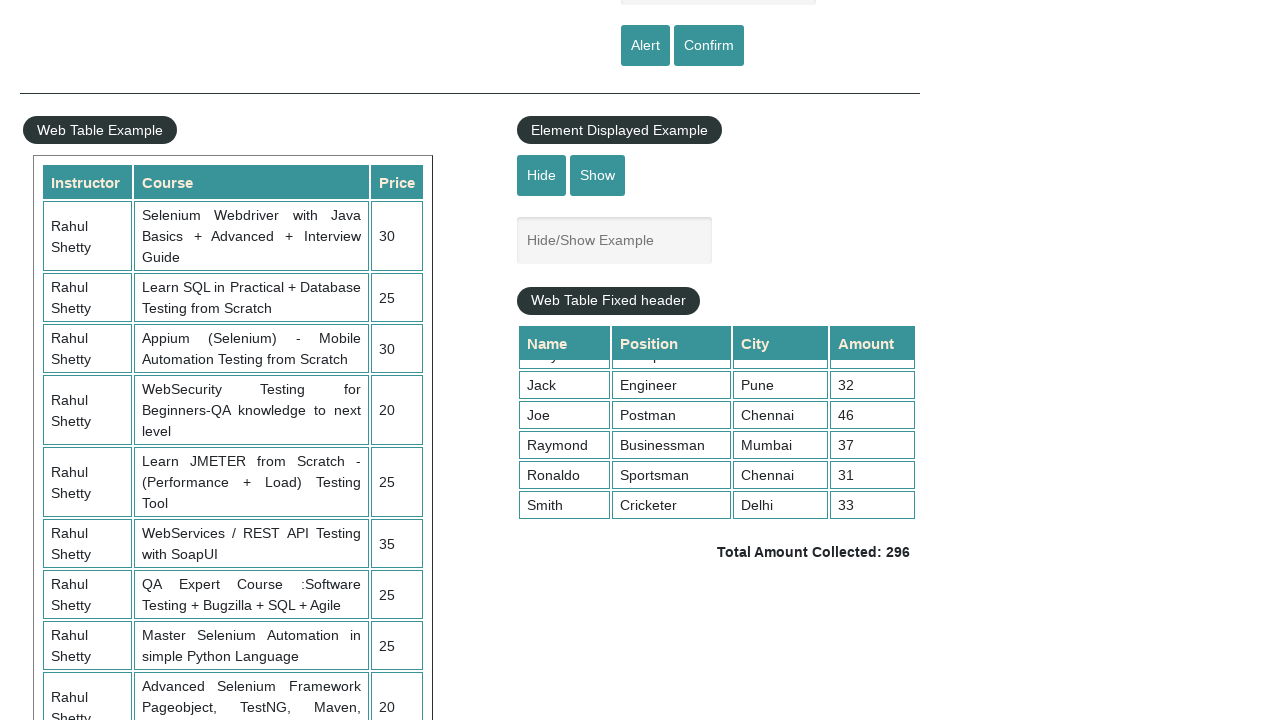

Waited for 4th column table cells to be visible
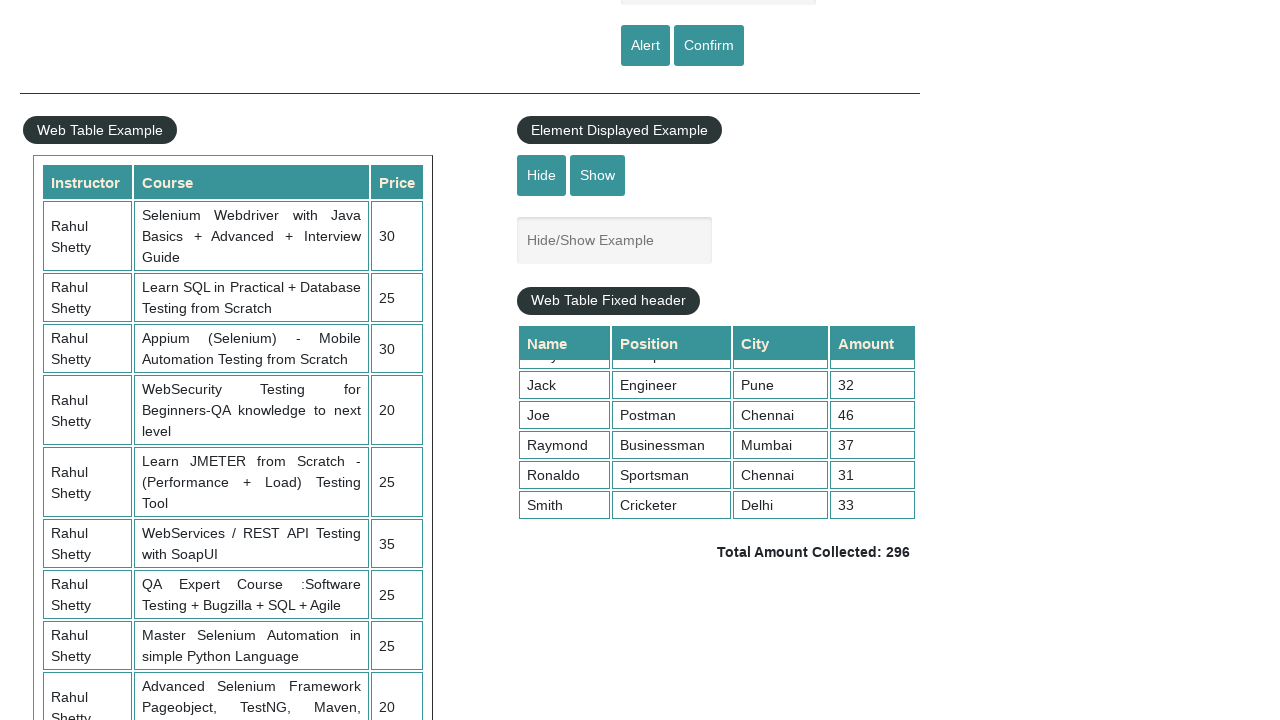

Retrieved all values from 4th column of fixed header table
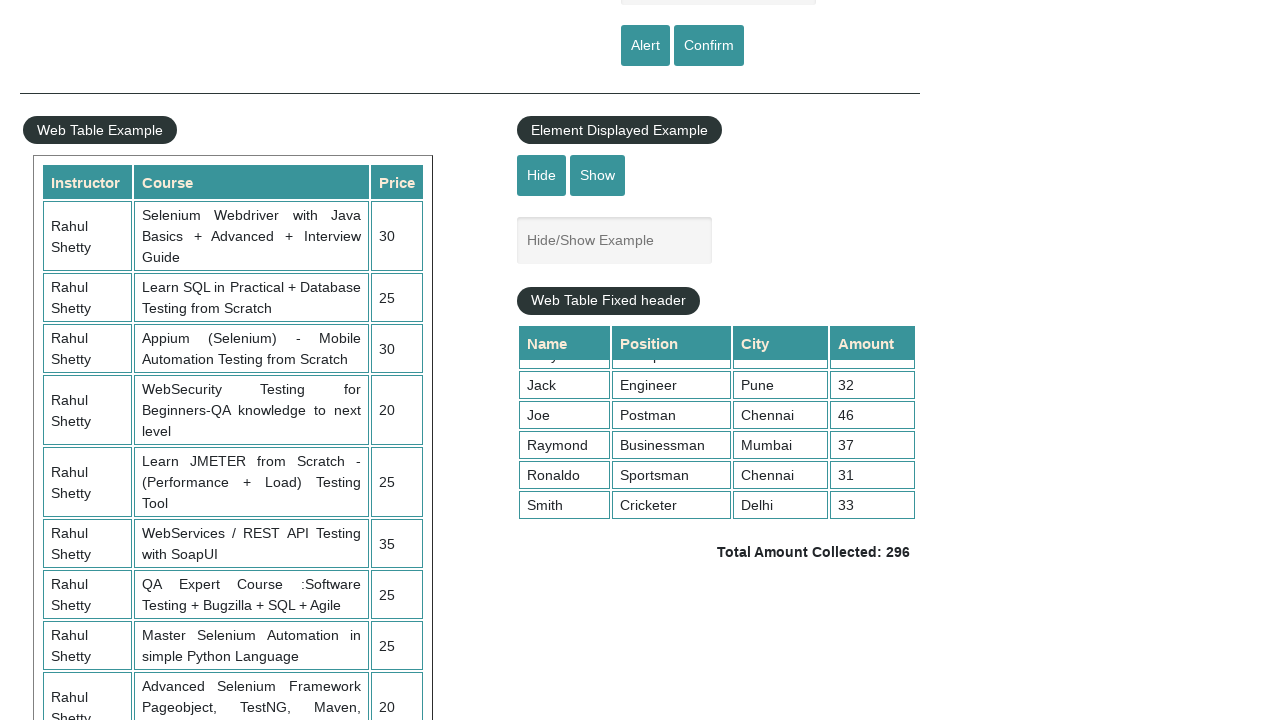

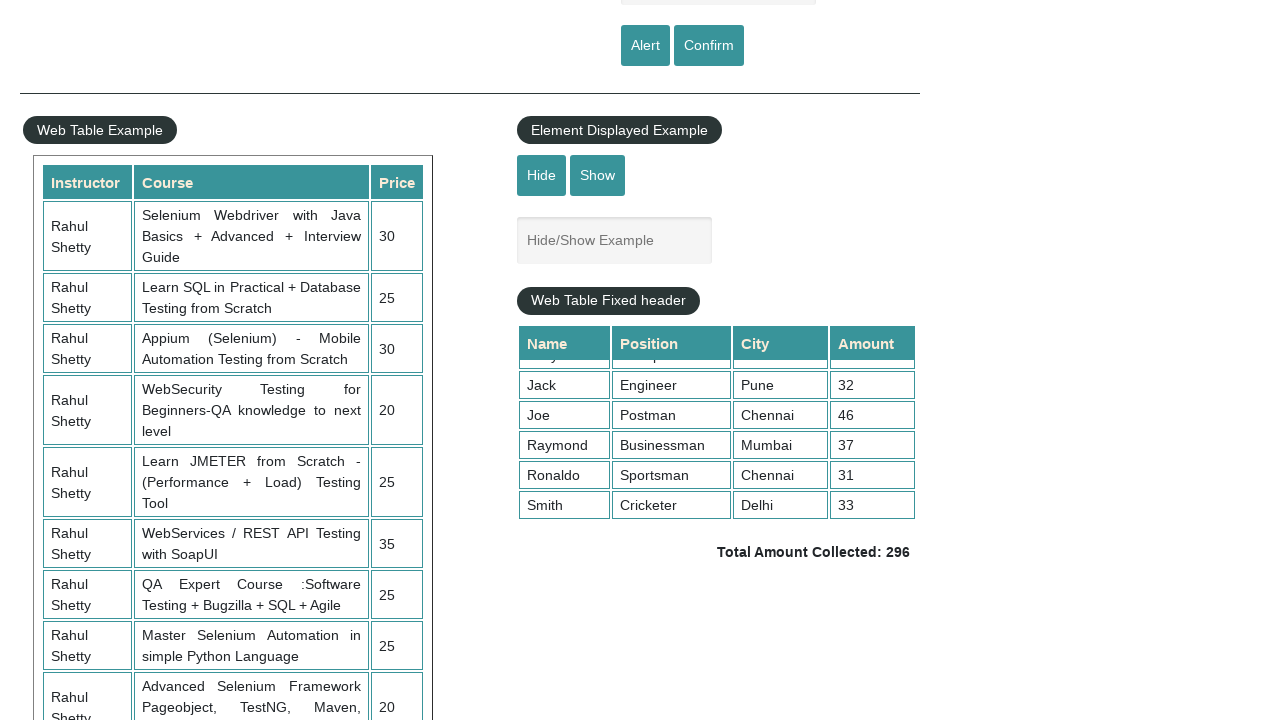